Tests checkbox functionality by checking all checkboxes and verifying their checked status

Starting URL: https://the-internet.herokuapp.com/

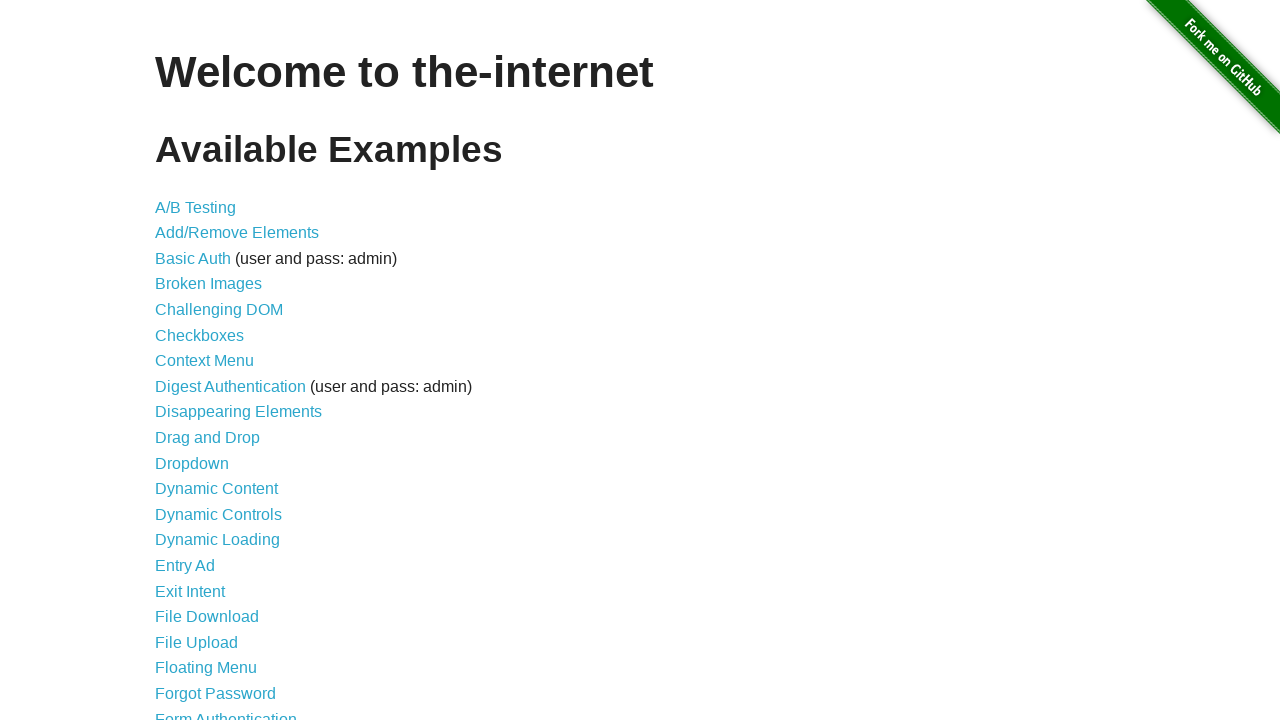

Clicked on Checkboxes link to navigate to checkbox test page at (200, 335) on a[href='/checkboxes']
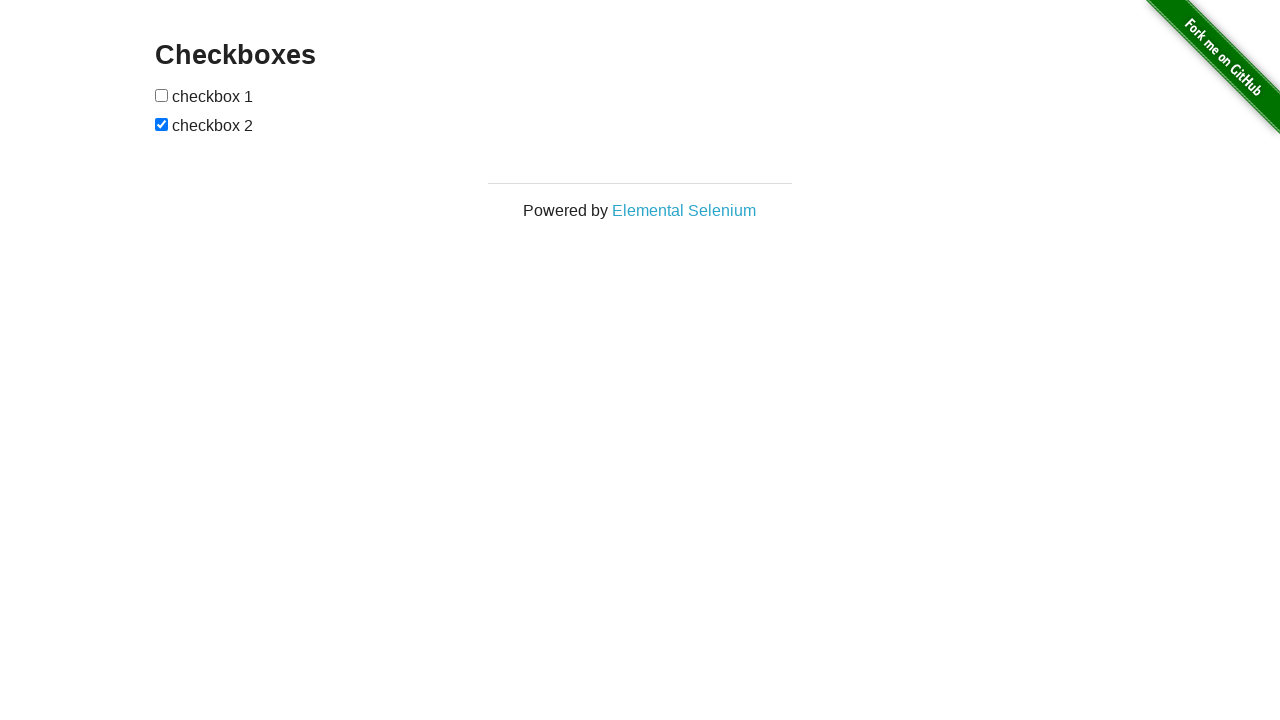

Located all checkbox elements on the page
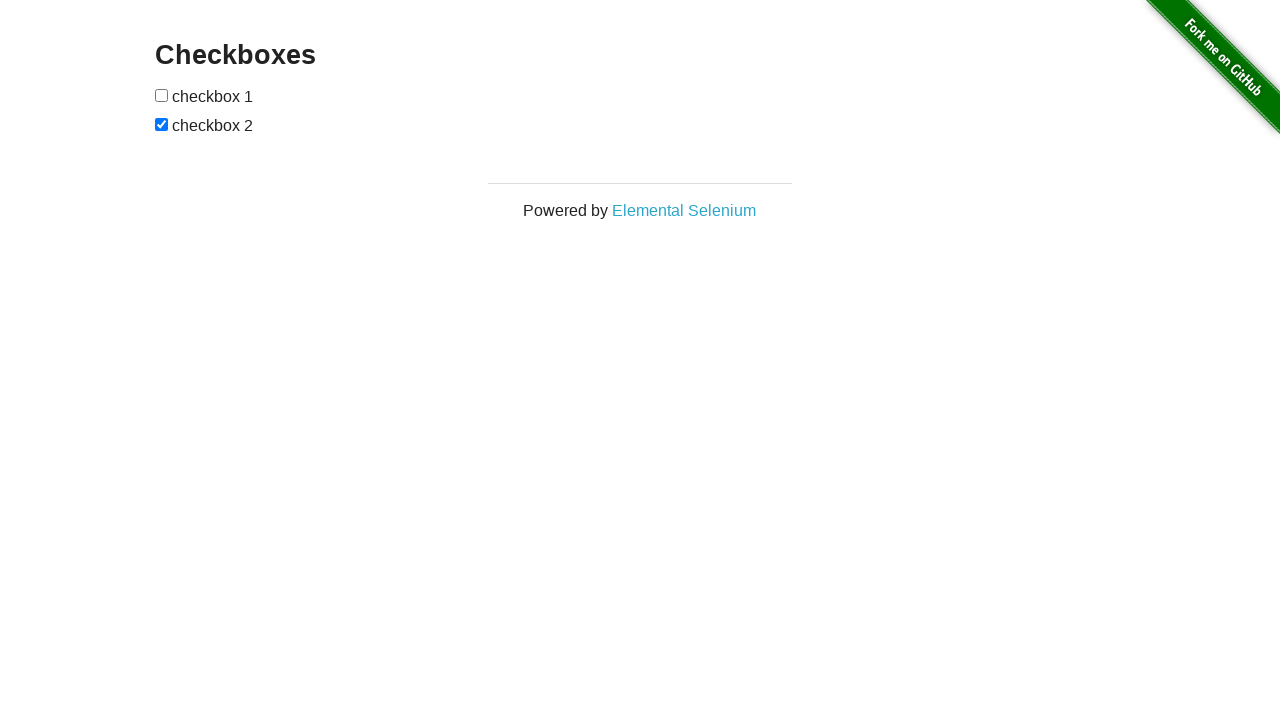

Found 2 checkboxes on the page
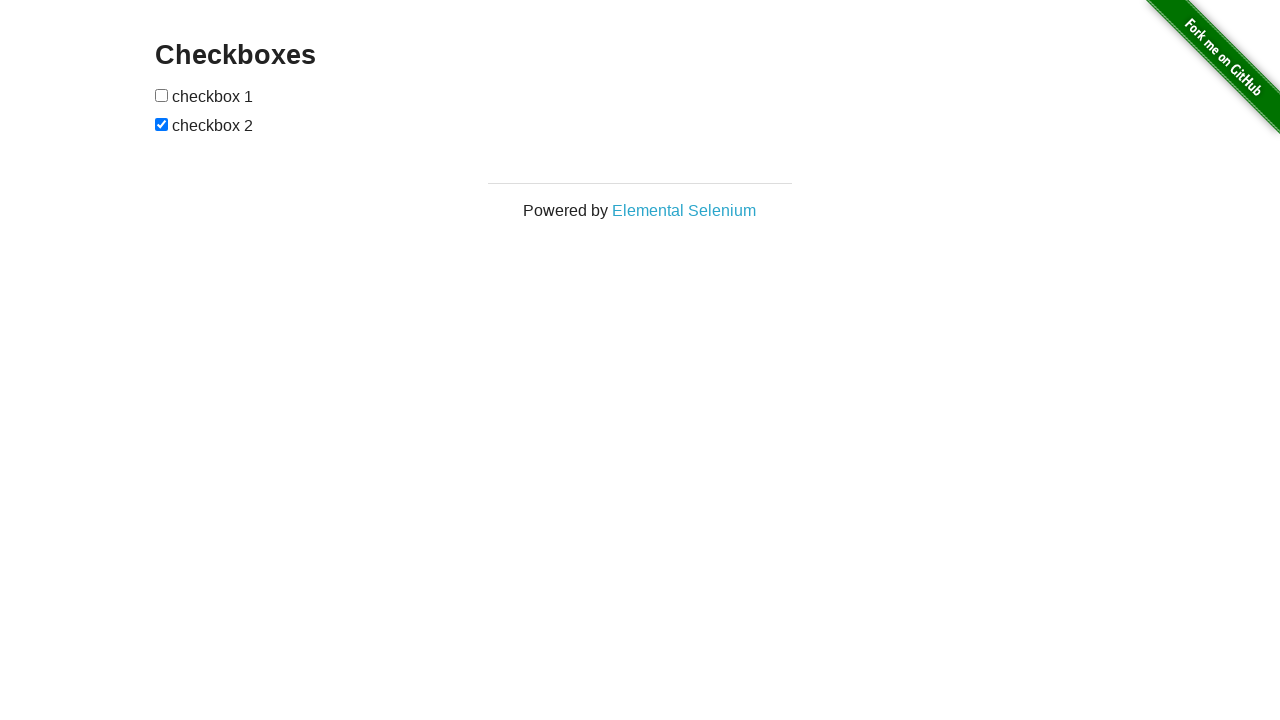

Checked checkbox 1 of 2 at (162, 95) on input[type='checkbox'] >> nth=0
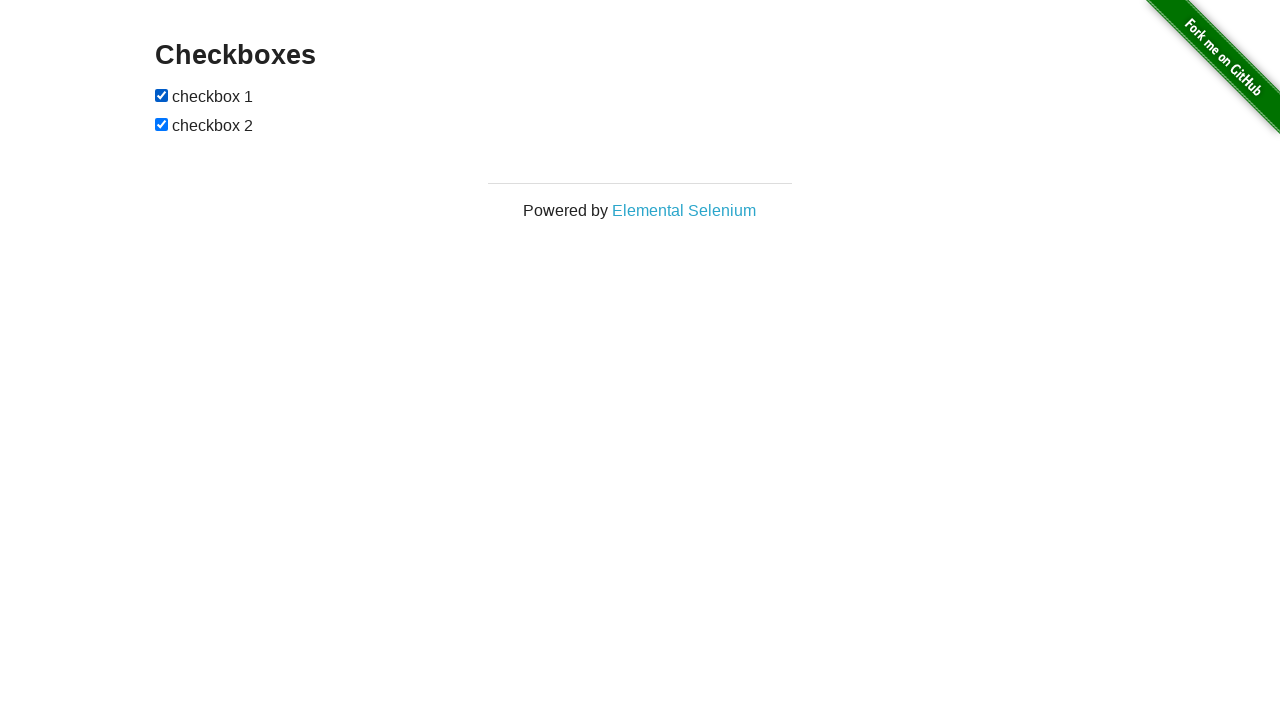

Checkbox 2 of 2 was already checked
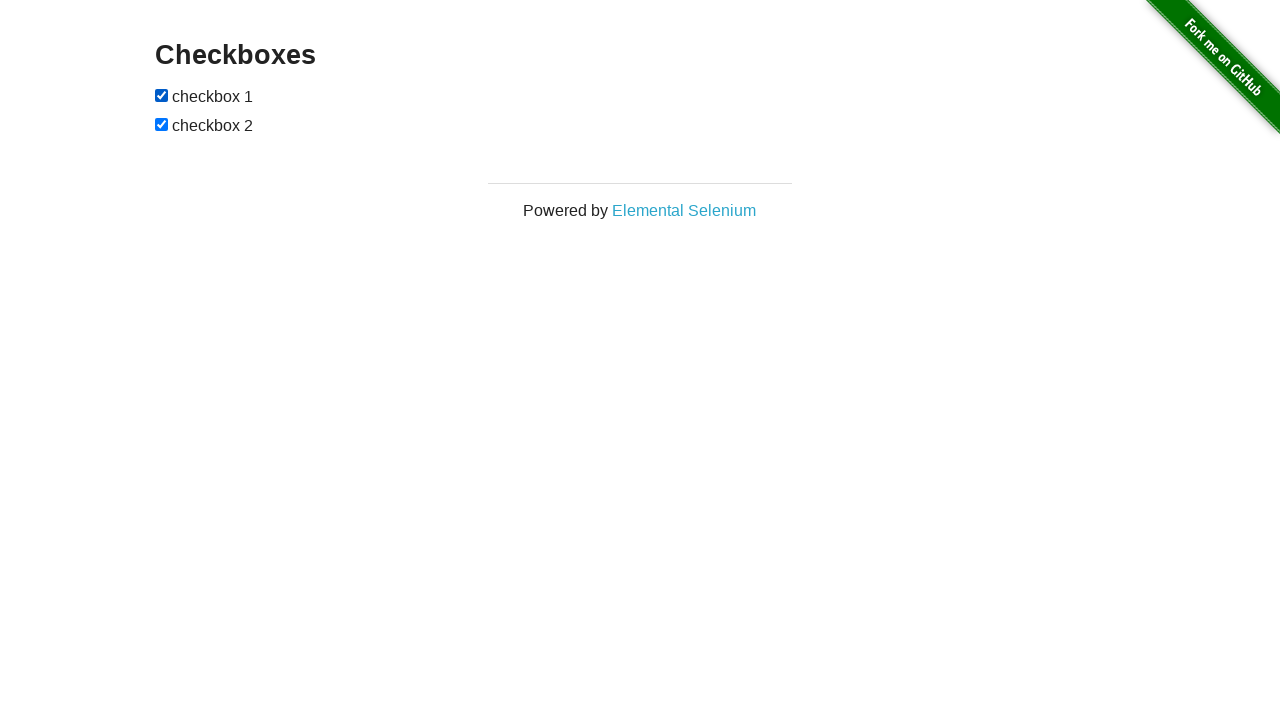

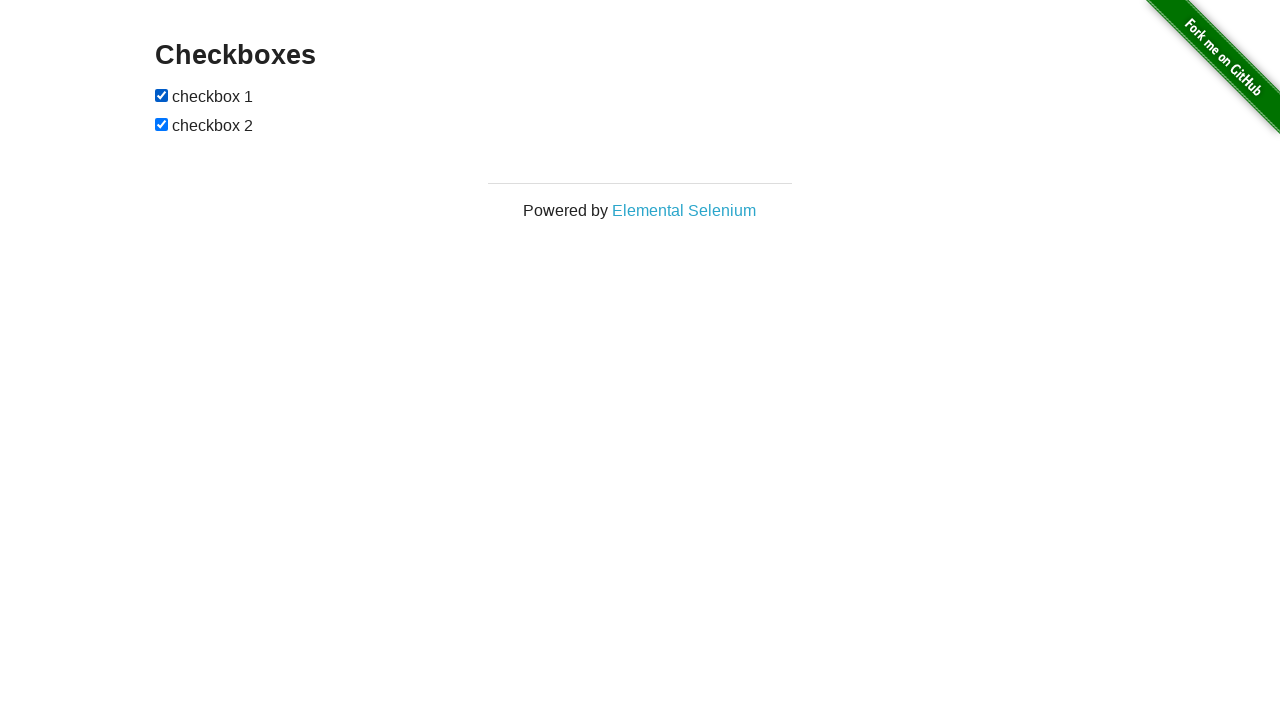